Navigates to the Rahul Shetty Academy automation practice page and verifies that the "Broken Link" element exists and has an href attribute.

Starting URL: https://www.rahulshettyacademy.com/AutomationPractice/

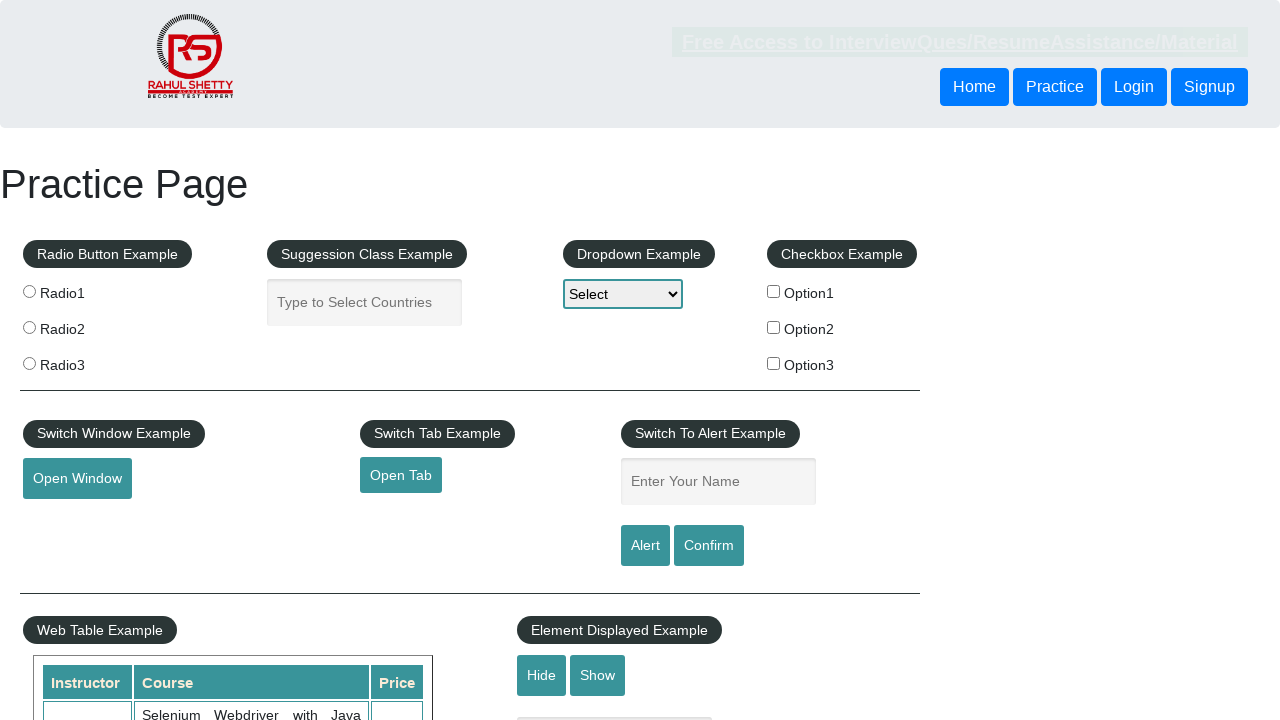

Navigated to Rahul Shetty Academy automation practice page
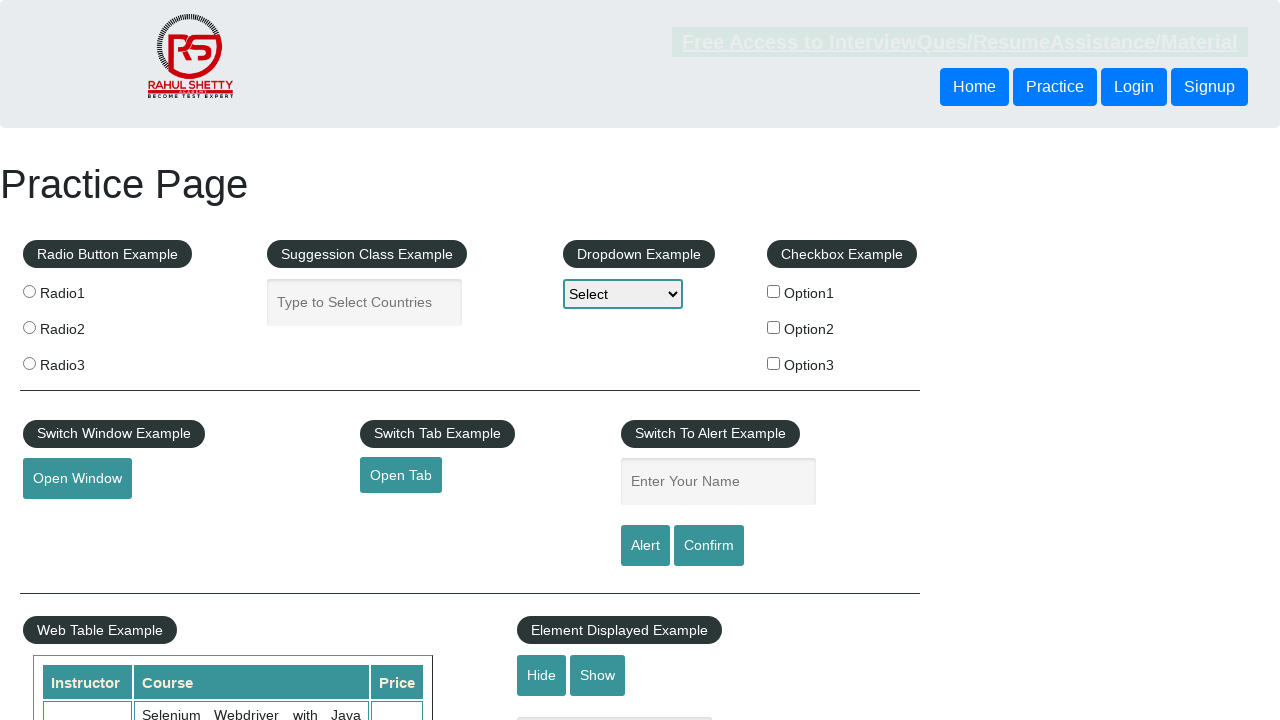

Located Broken Link element in the DOM
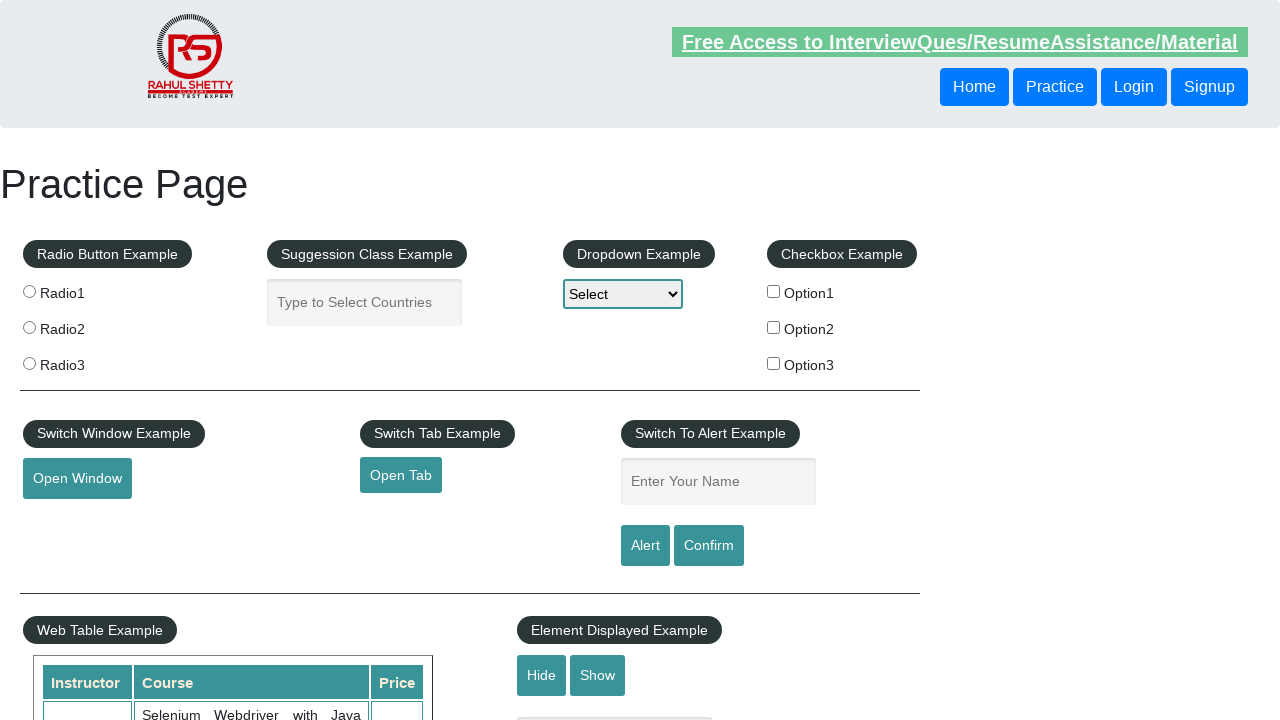

Broken Link element became visible
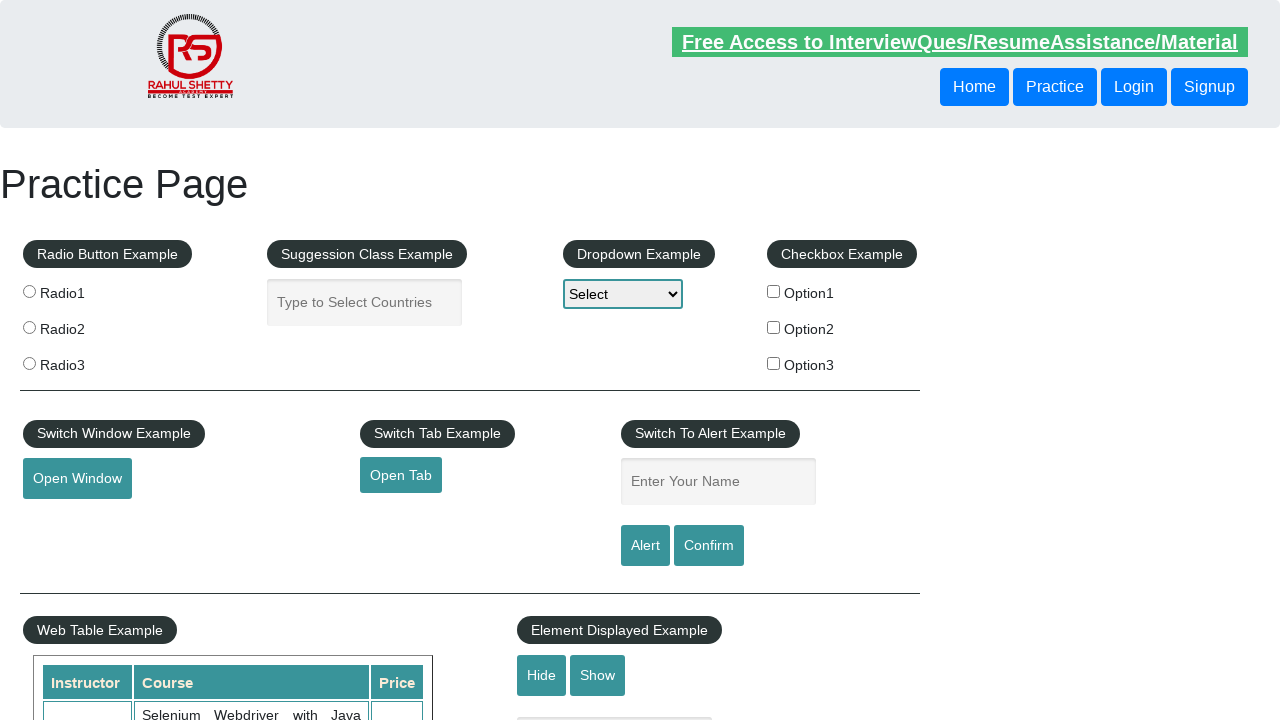

Retrieved href attribute from Broken Link element
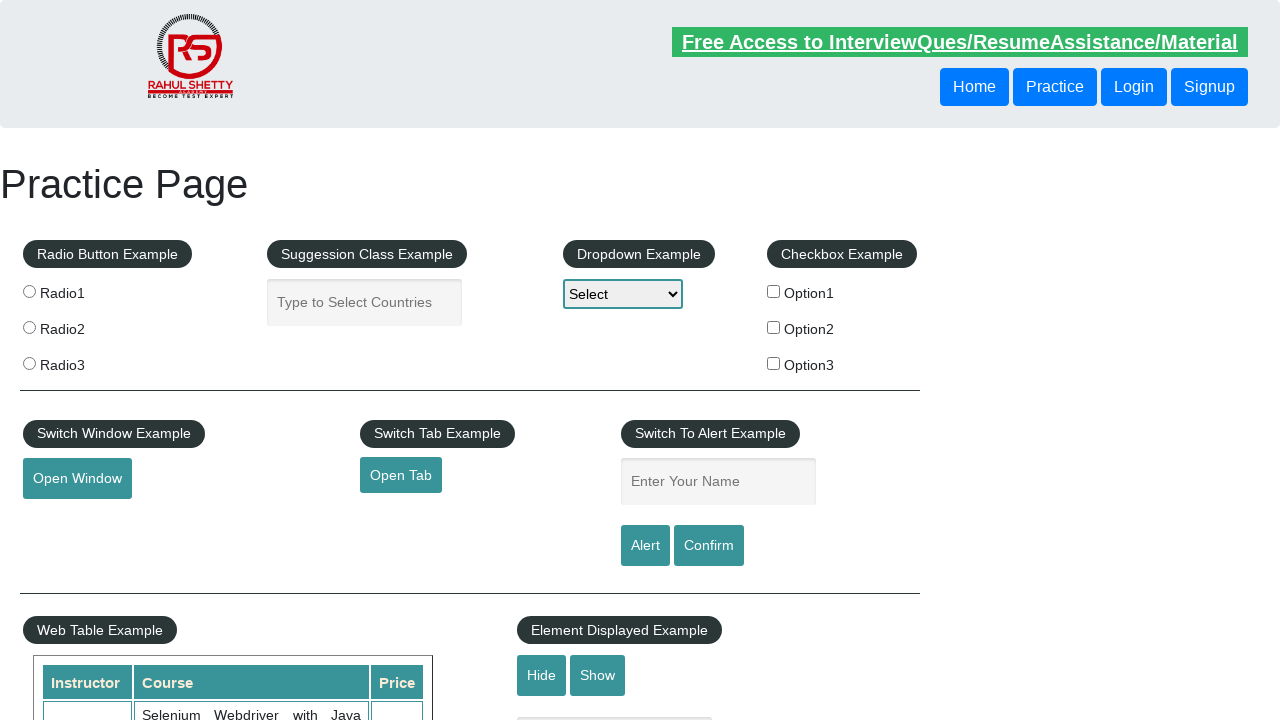

Verified that Broken Link element has an href attribute
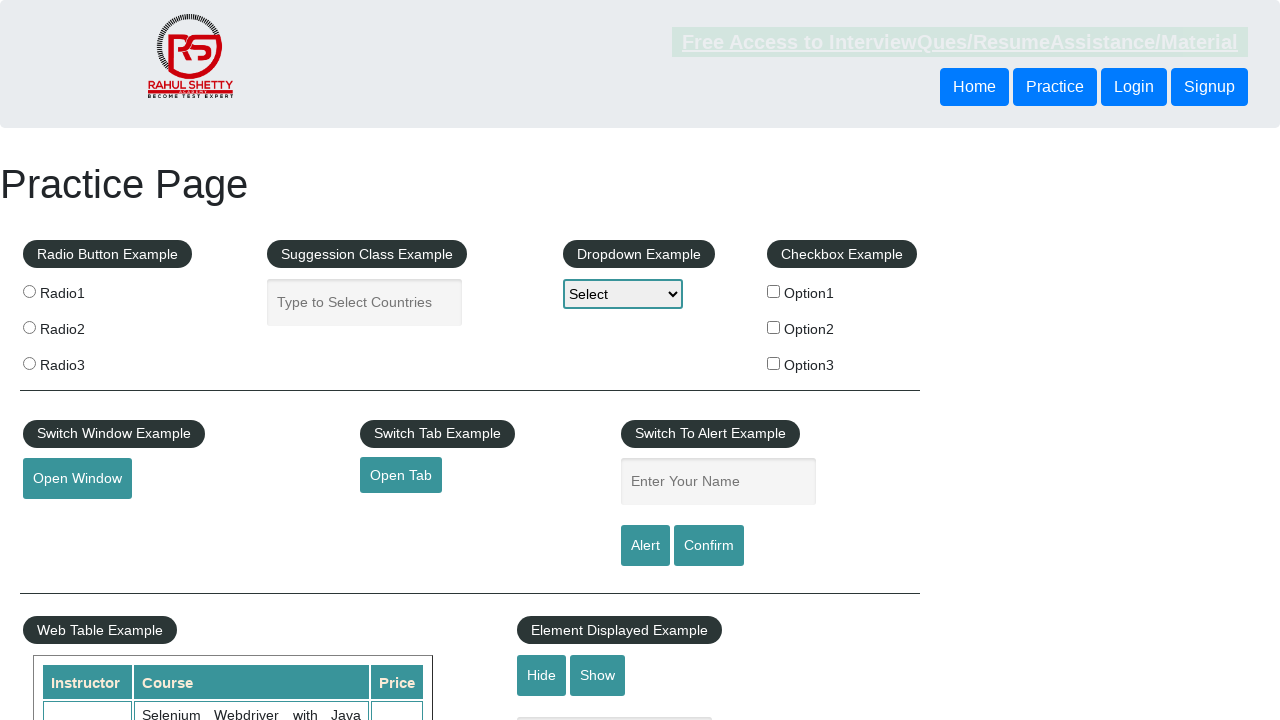

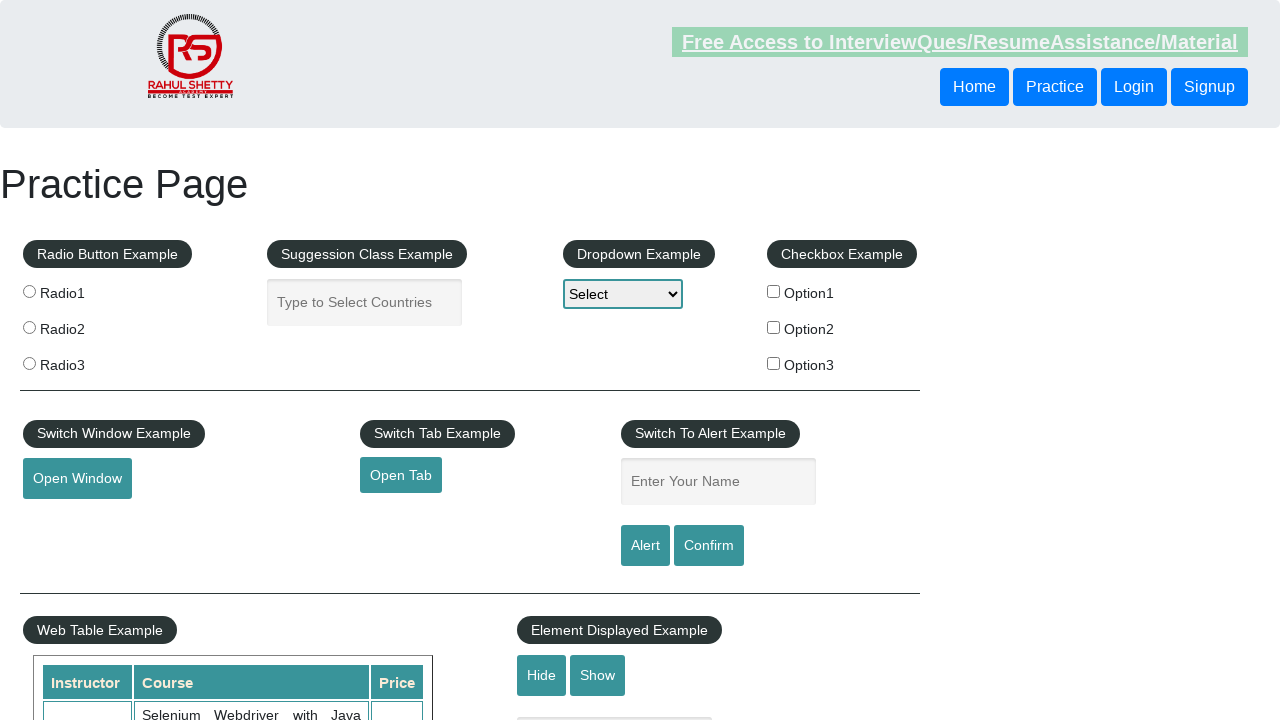